Tests Google Forms radio button by clicking on a location option and verifying its selection state

Starting URL: https://docs.google.com/forms/d/e/1FAIpQLSfiypnd69zhuDkjKgqvpID9kwO29UCzeCVrGGtbNPZXQok0jA/viewform

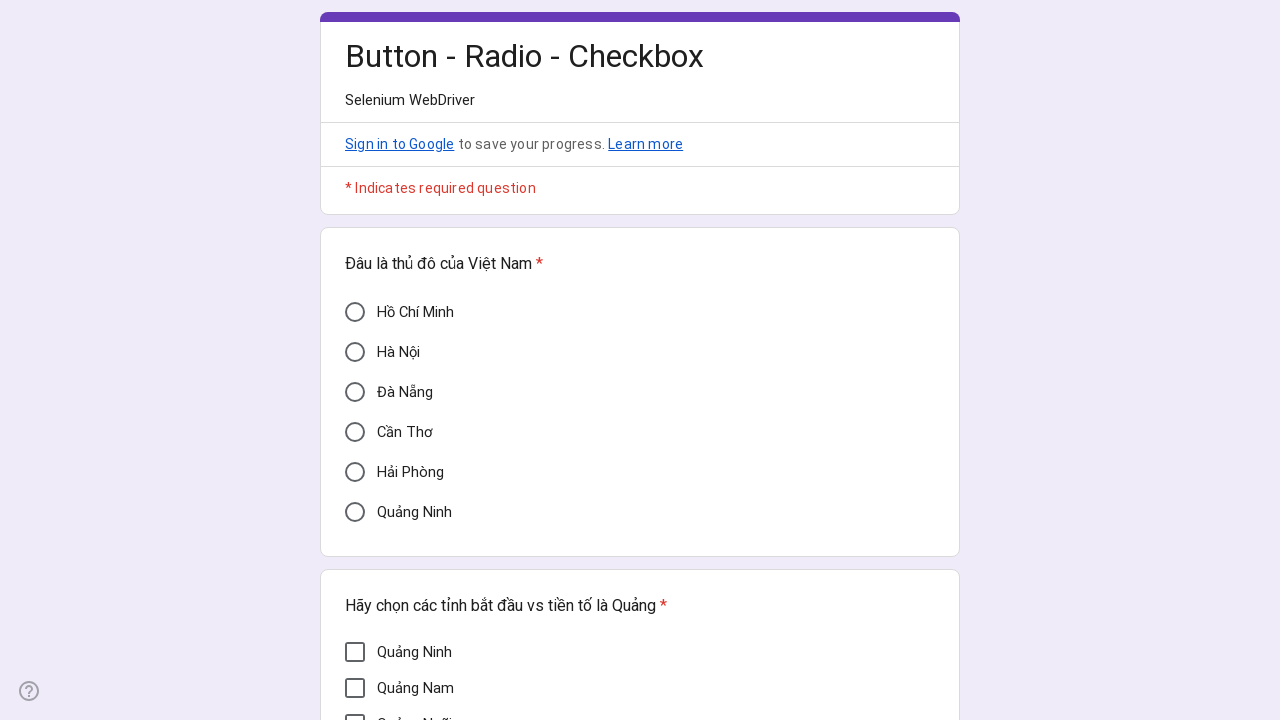

Located Cần Thơ radio button element
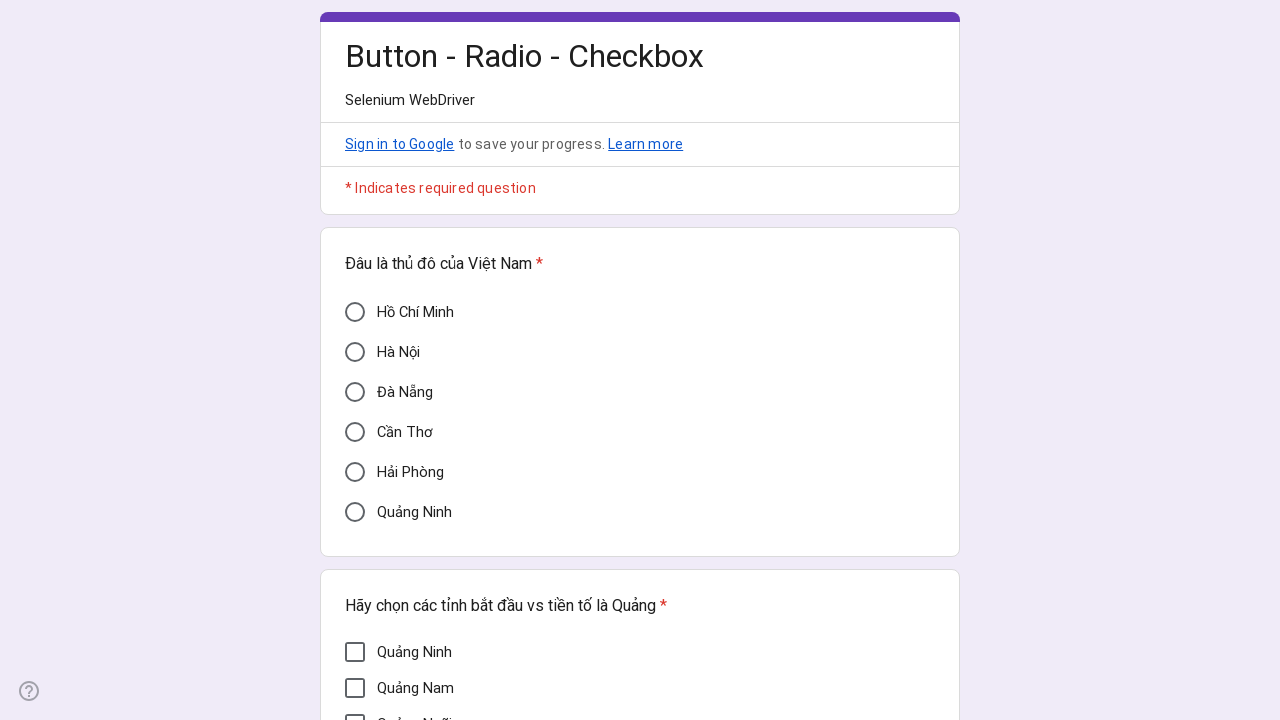

Verified Cần Thơ radio button initial state is unchecked
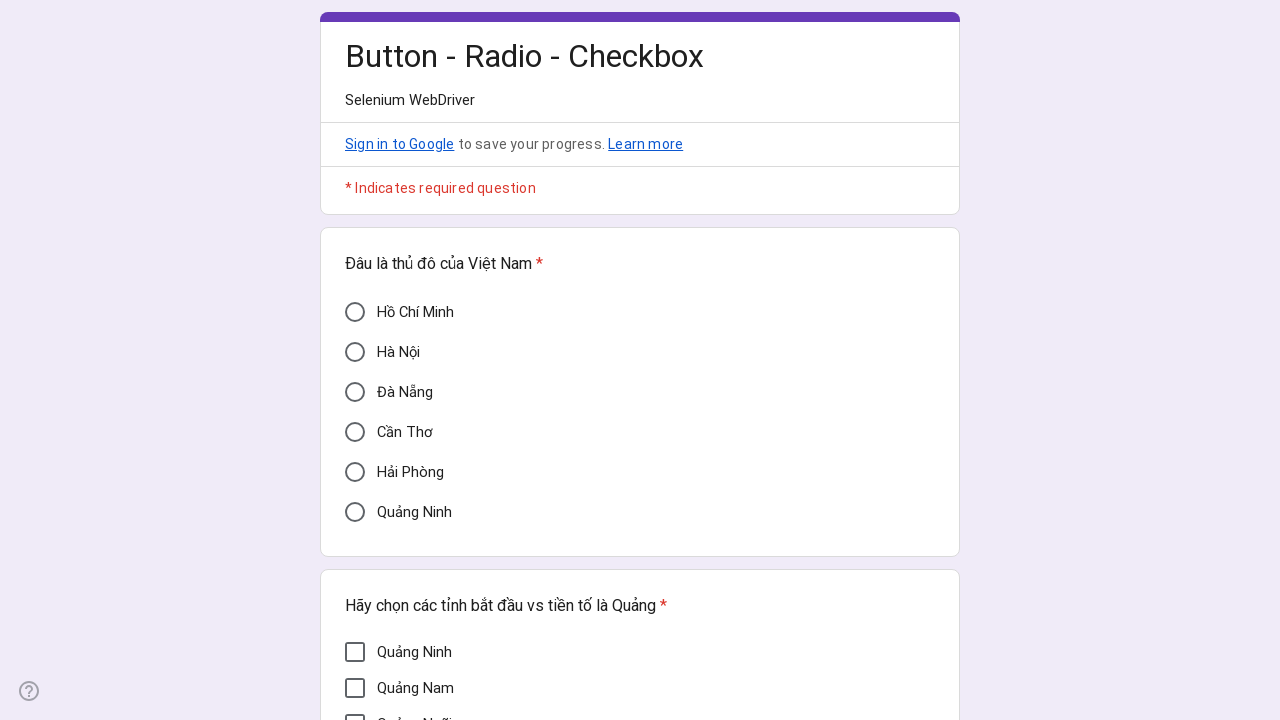

Clicked Cần Thơ radio button at (355, 432) on xpath=//div[@aria-label='Cần Thơ']
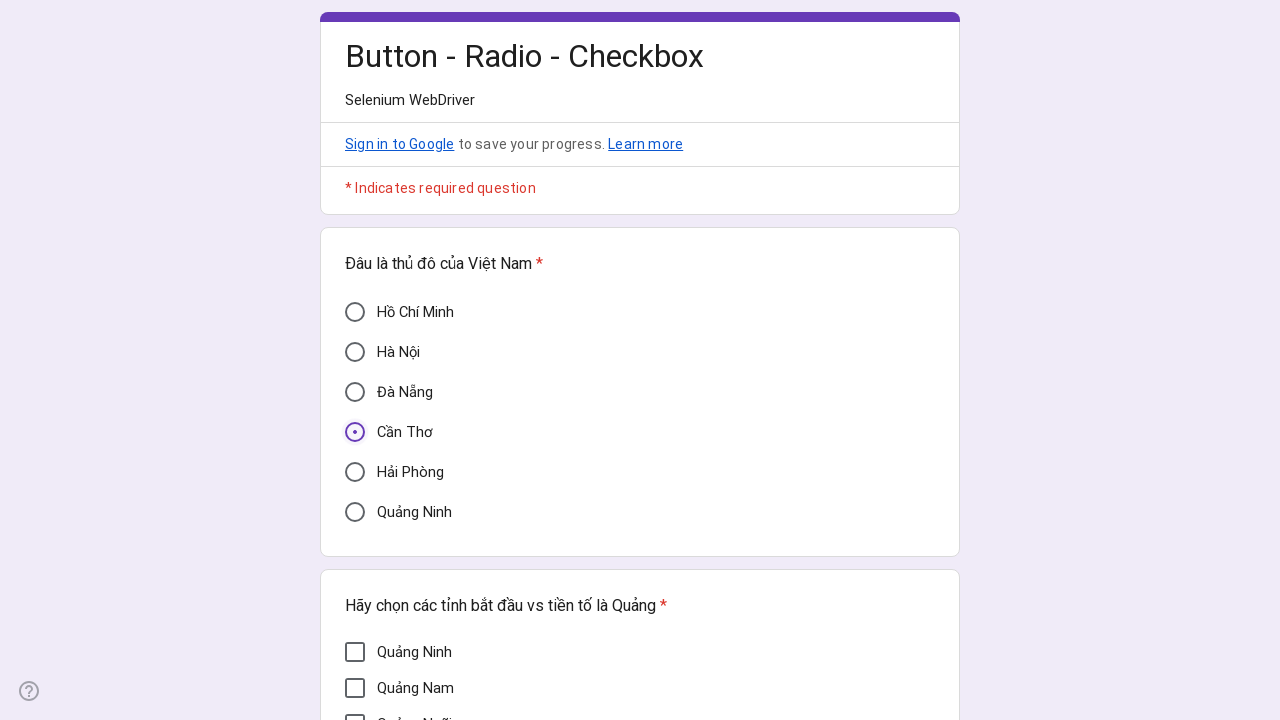

Verified Cần Thơ radio button is now checked
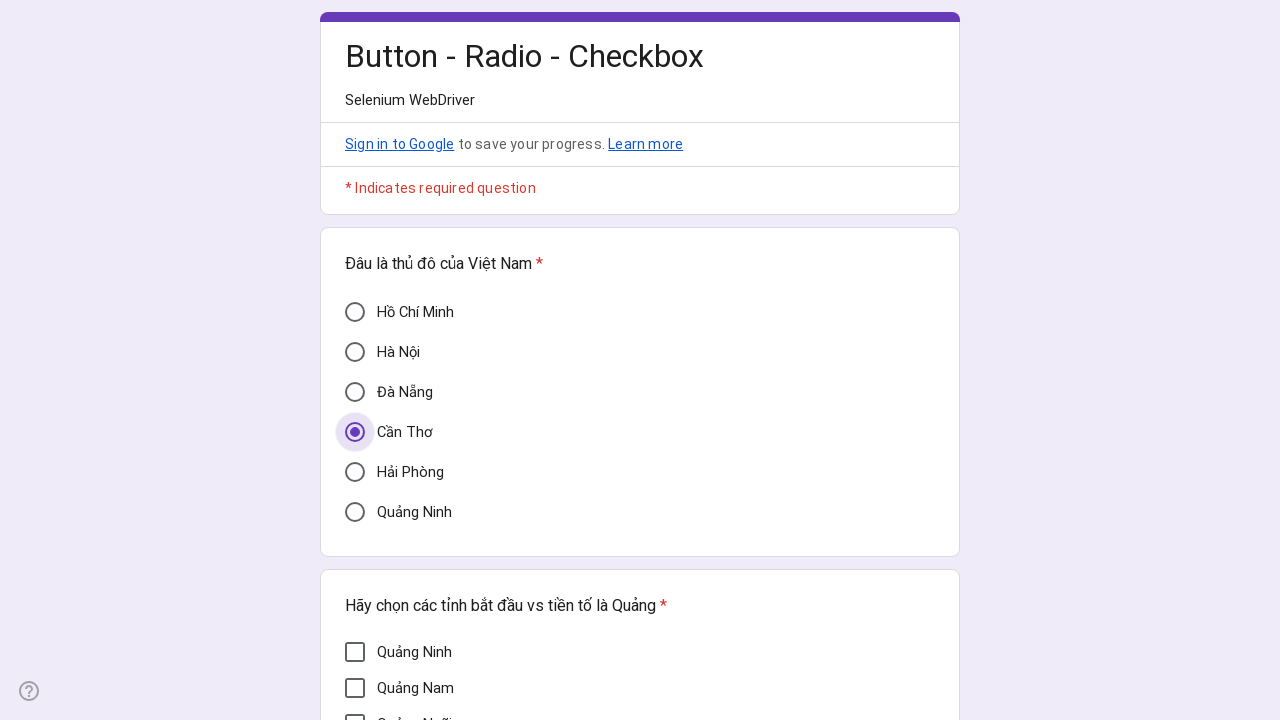

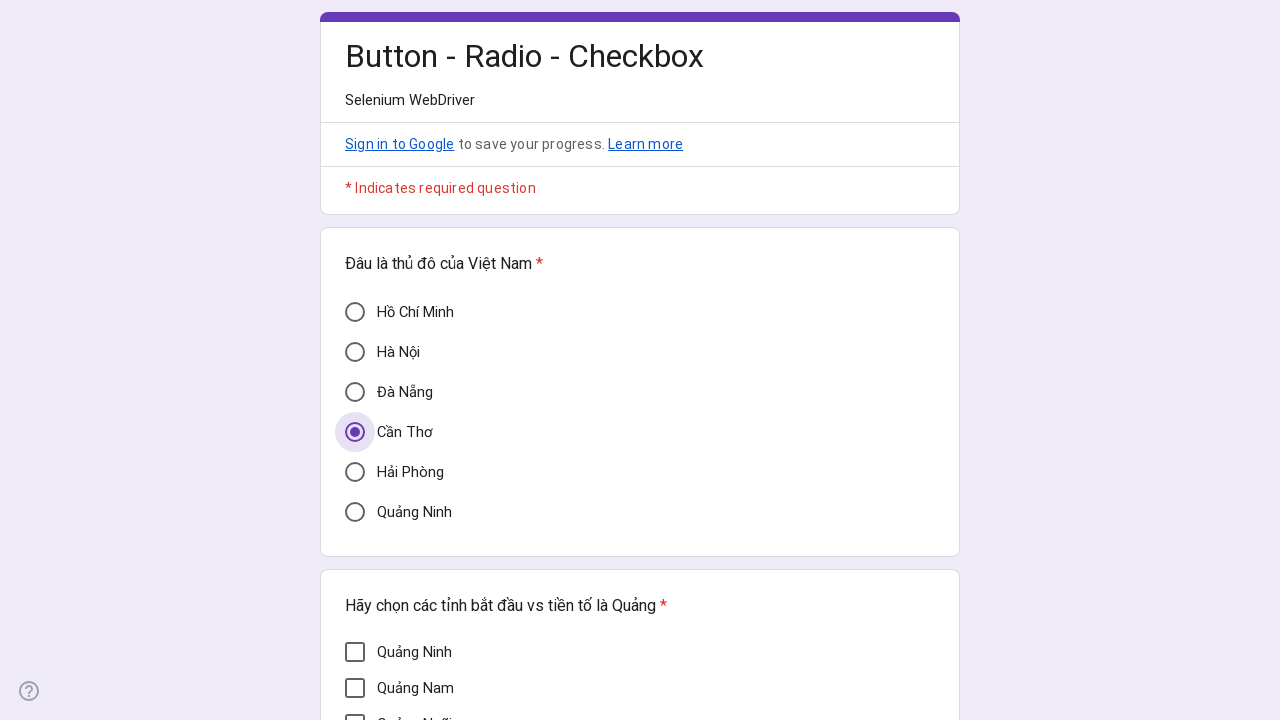